Tests various mouse events including single click, double-click, and right-click (context menu) on interactive elements on a training page, then interacts with the context menu that appears.

Starting URL: https://training-support.net/webelements/mouse-events

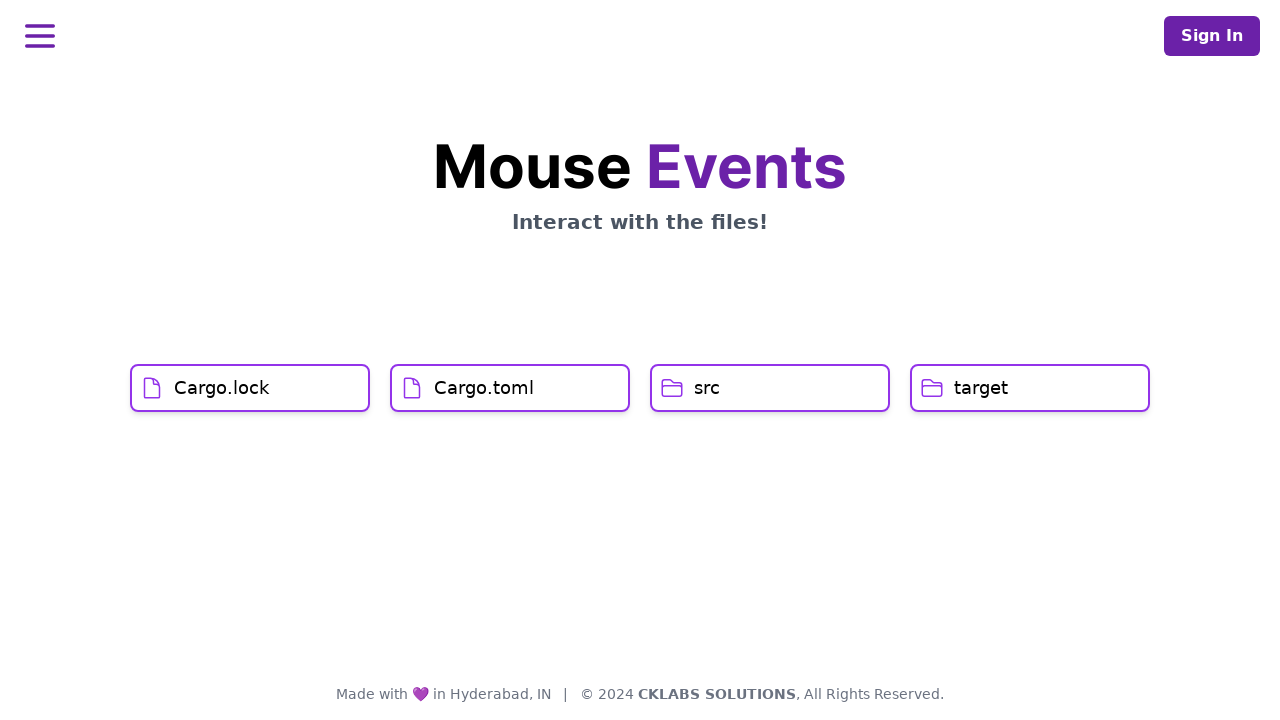

Clicked on Cargo.lock element at (222, 388) on xpath=//h1[text()='Cargo.lock']
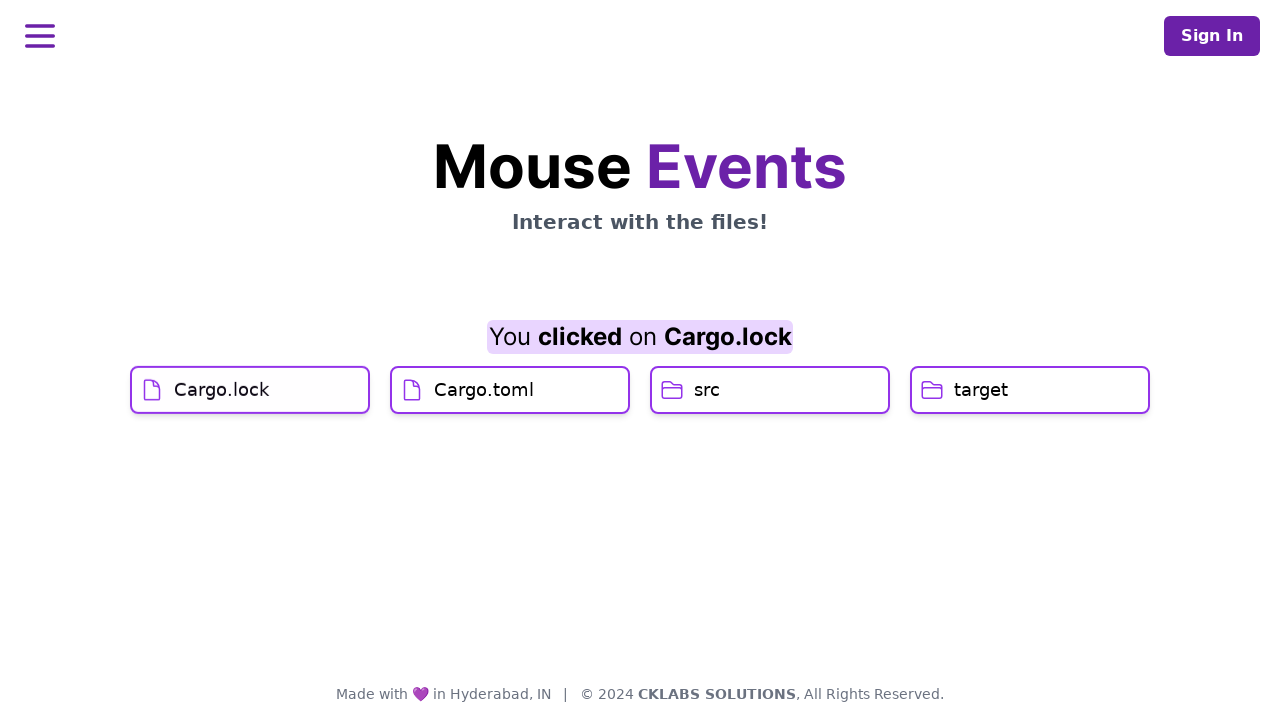

Waited 1 second
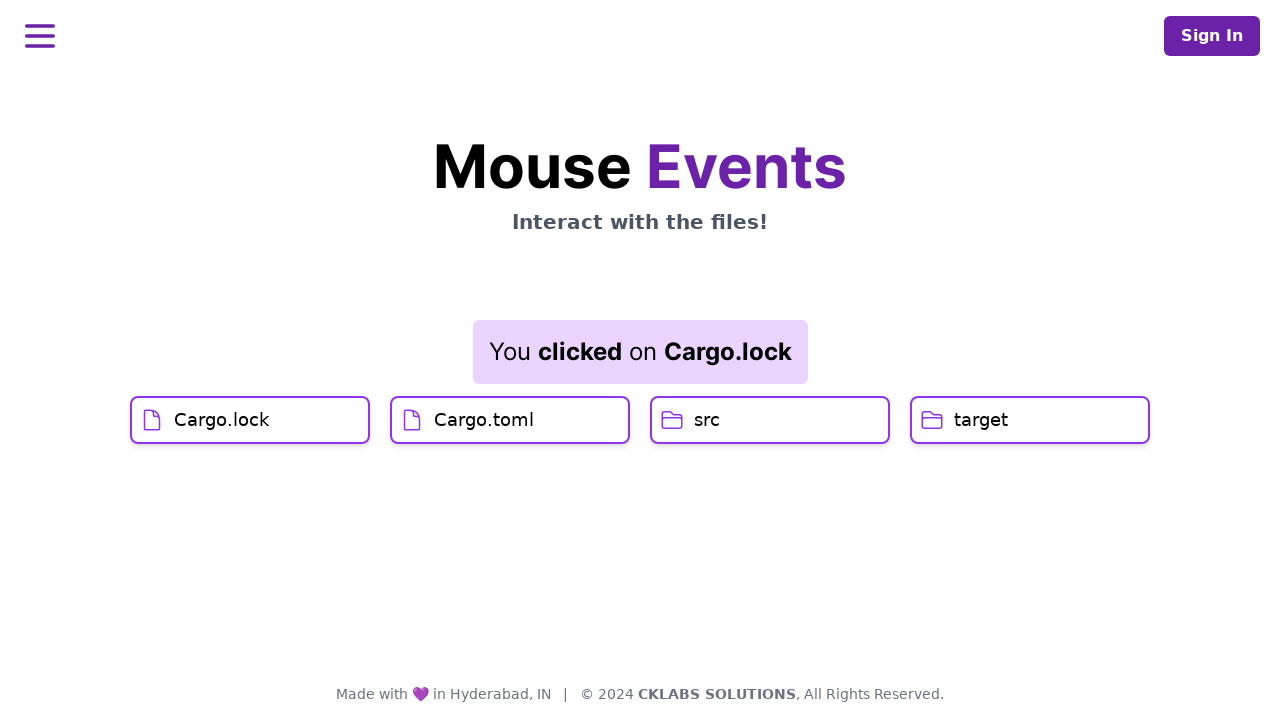

Clicked on Cargo.toml element at (484, 420) on xpath=//h1[text()='Cargo.toml']
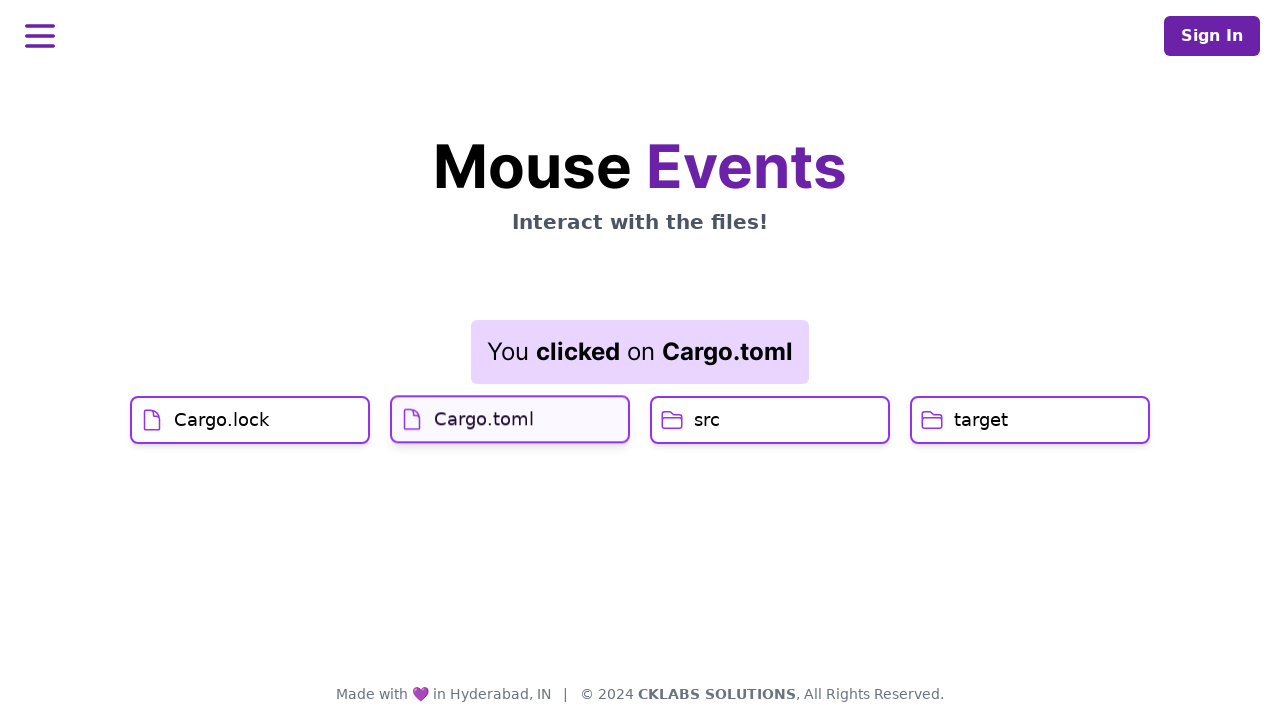

Result element loaded
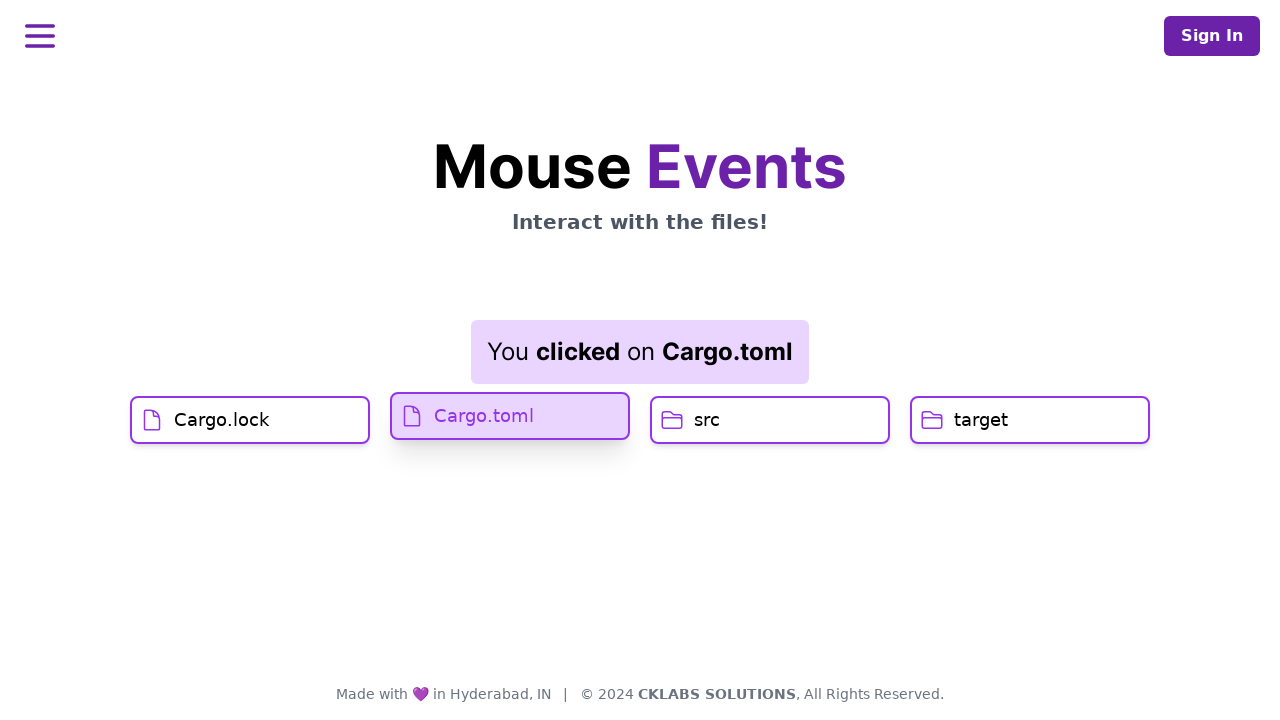

Double-clicked on src element at (707, 420) on xpath=//h1[text()='src']
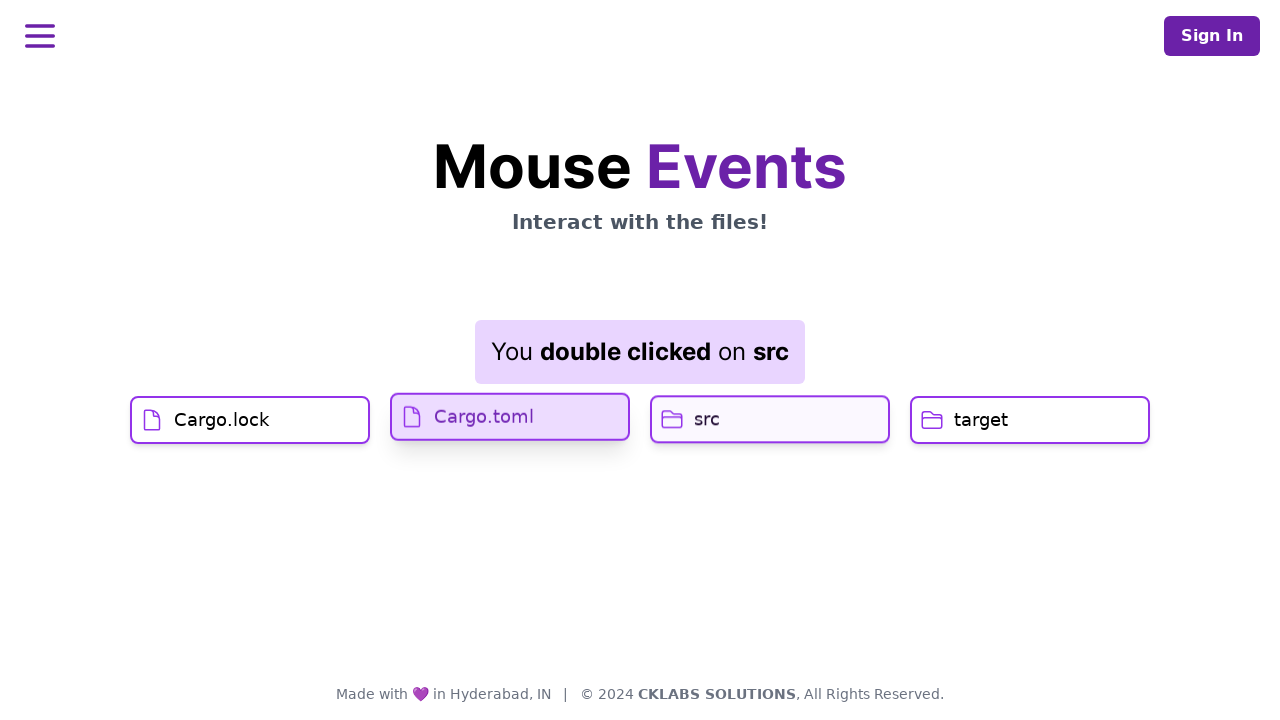

Waited 2 seconds
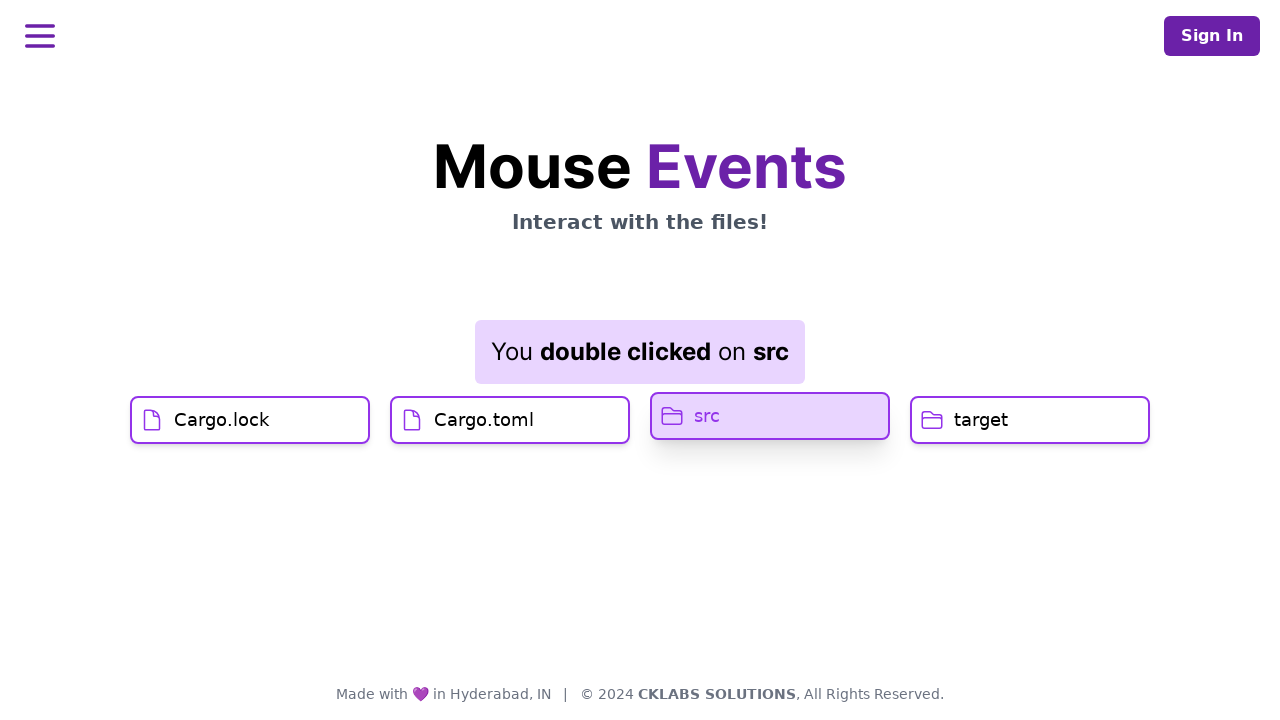

Right-clicked on target element to open context menu at (981, 420) on //h1[text()='target']
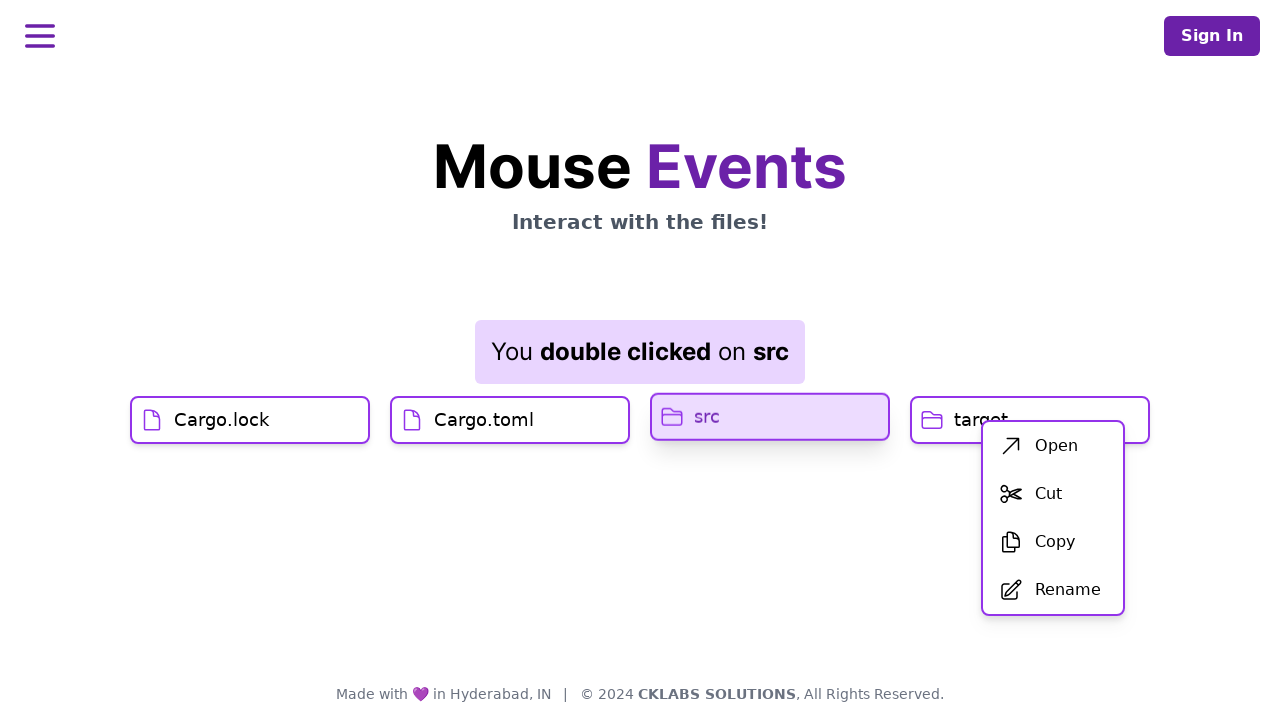

Waited 2 seconds for context menu to appear
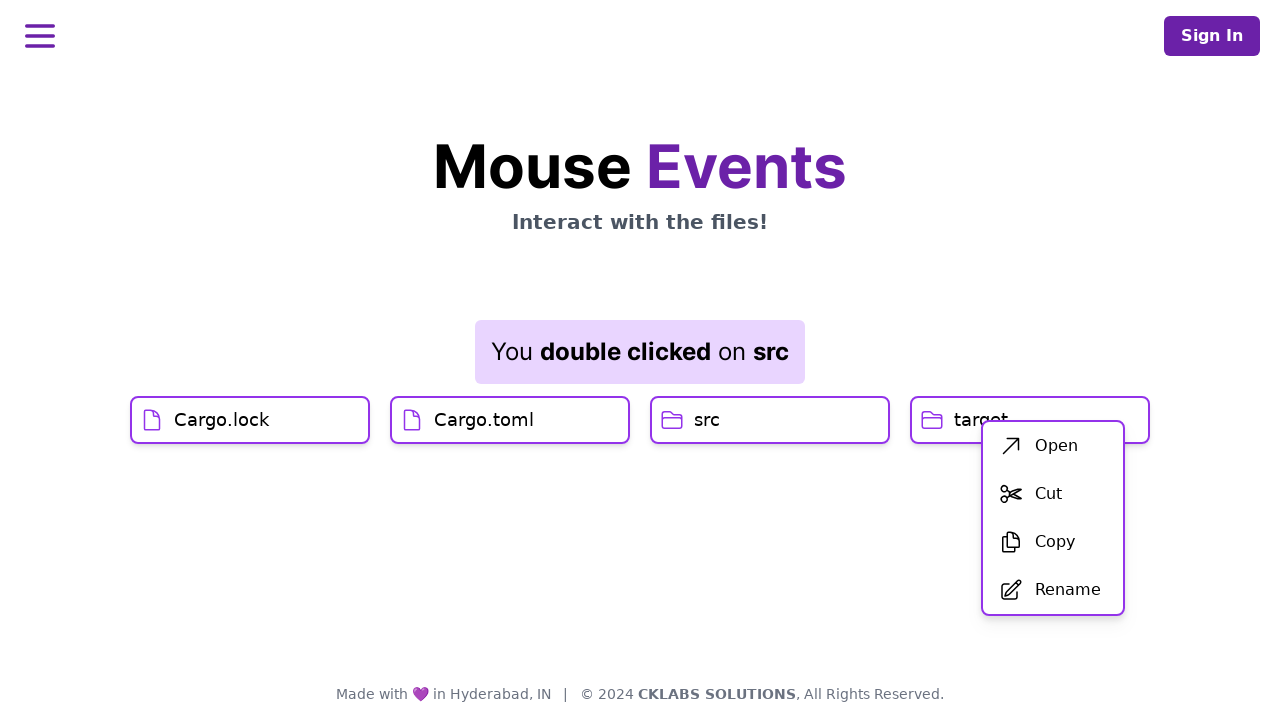

Clicked on first context menu item (Open option) at (1053, 446) on xpath=//div[@id='menu']/div/ul/li[1]
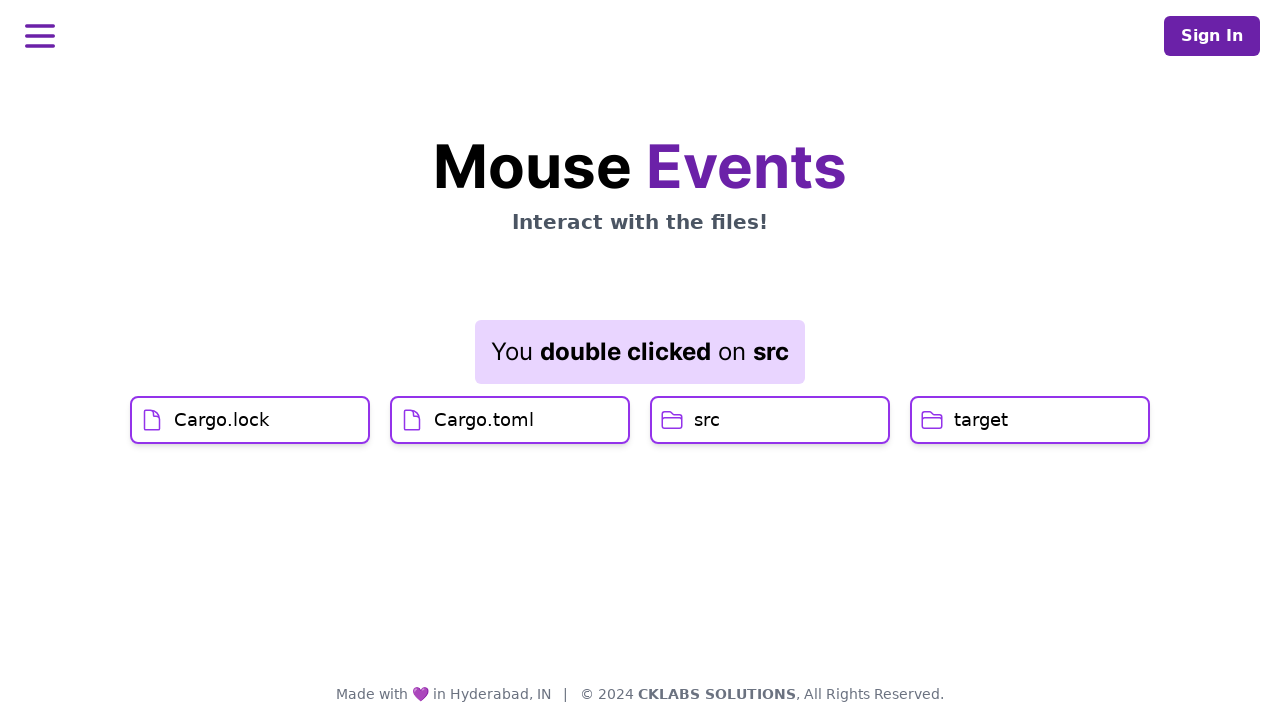

Result element loaded after context menu action
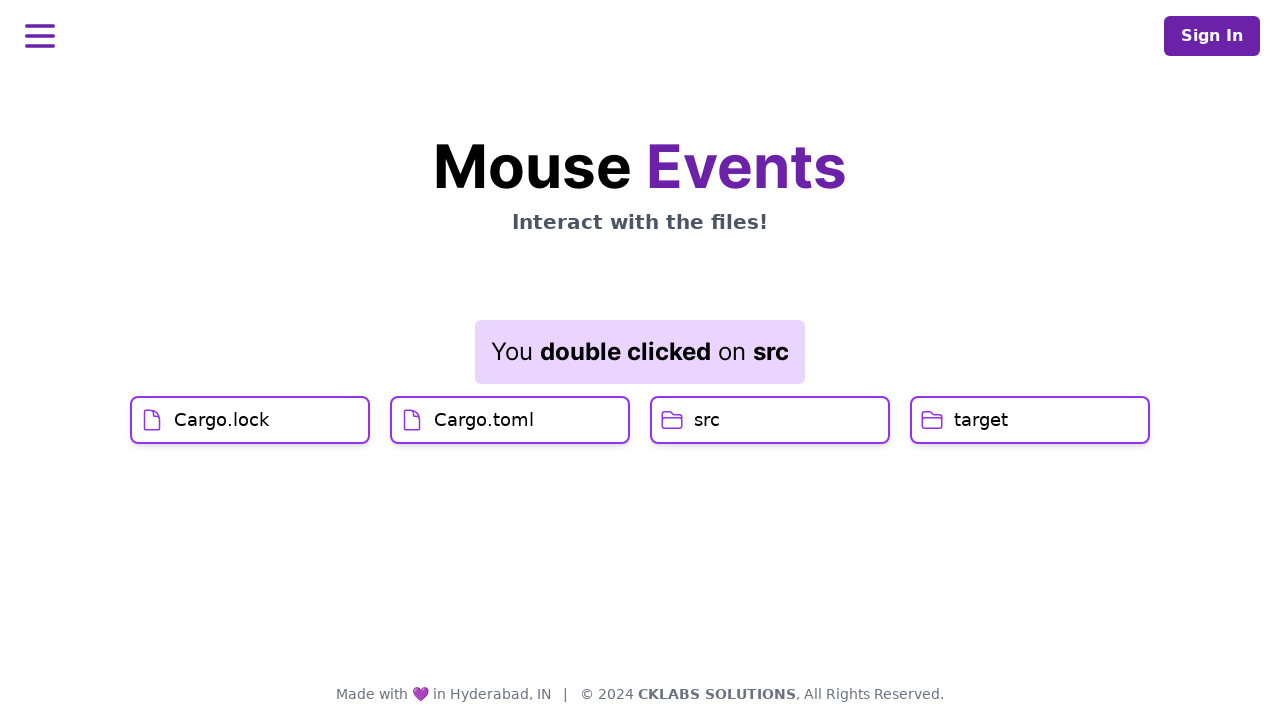

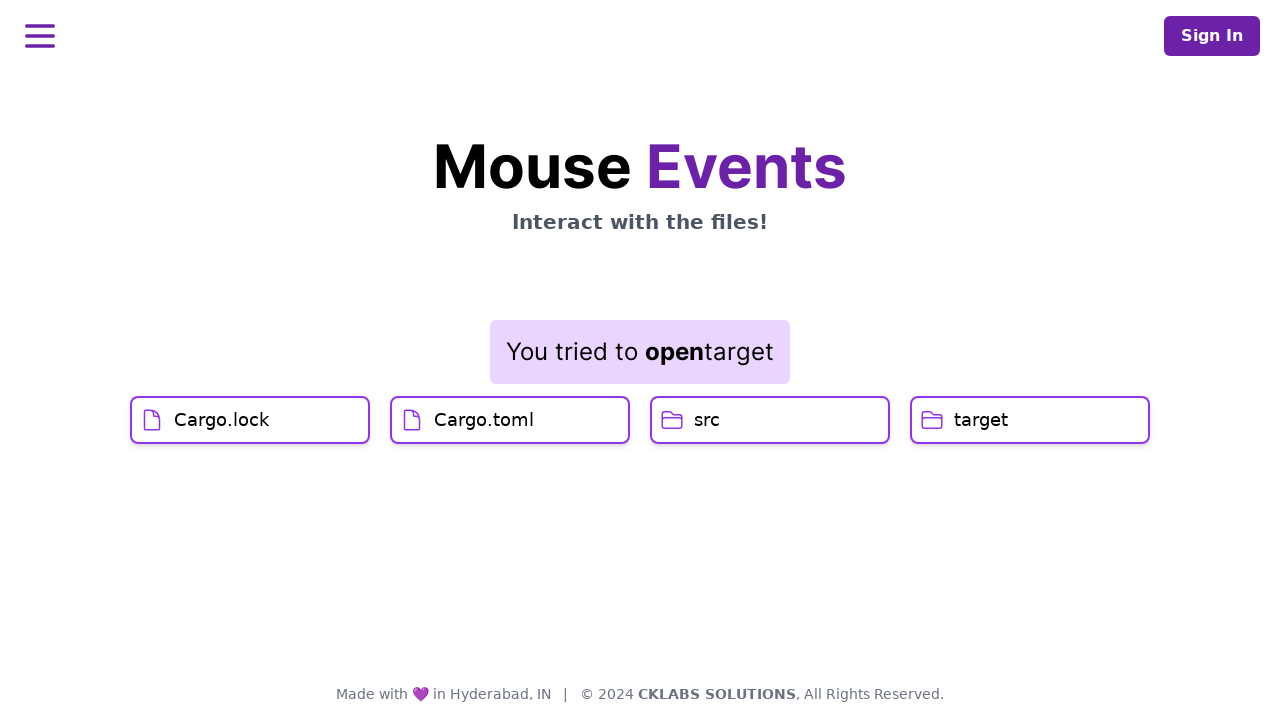